Tests the TodoMVC React application by adding a new todo item with text, verifying it appears in the list, and attempting to edit the todo by double-clicking on it.

Starting URL: http://todomvc.com/examples/typescript-react/#/

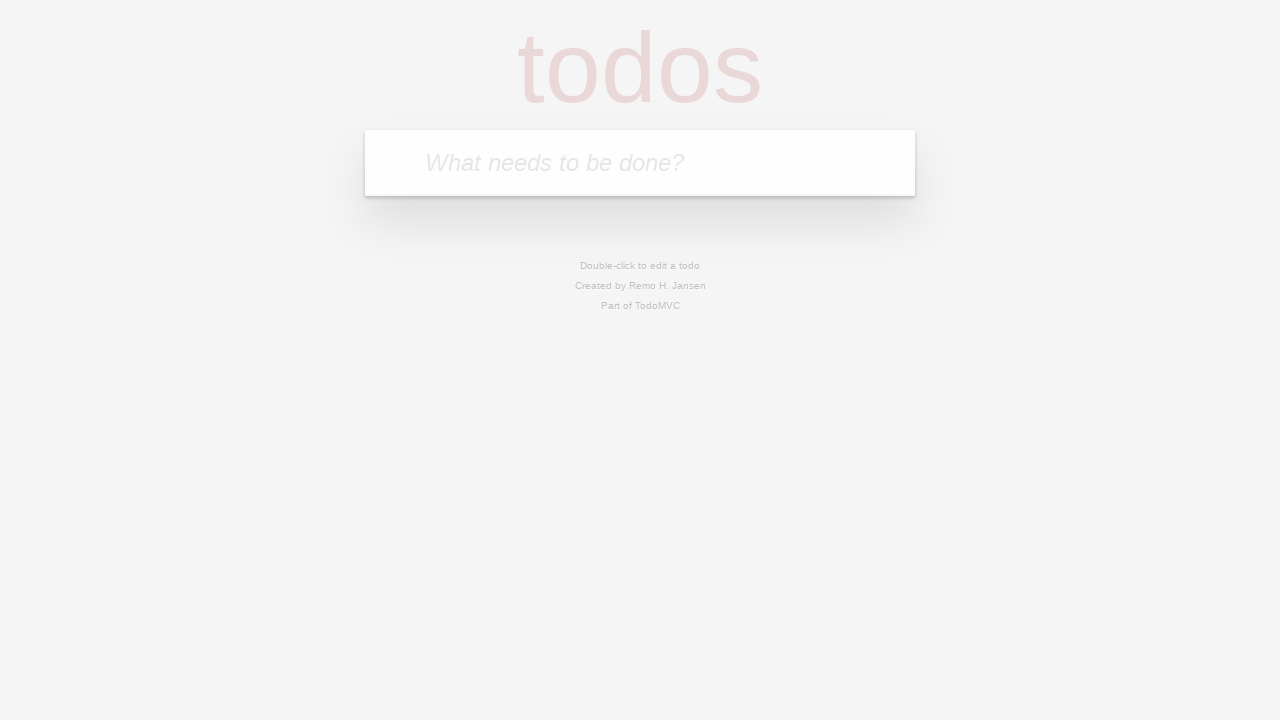

Waited for todo input field to be visible
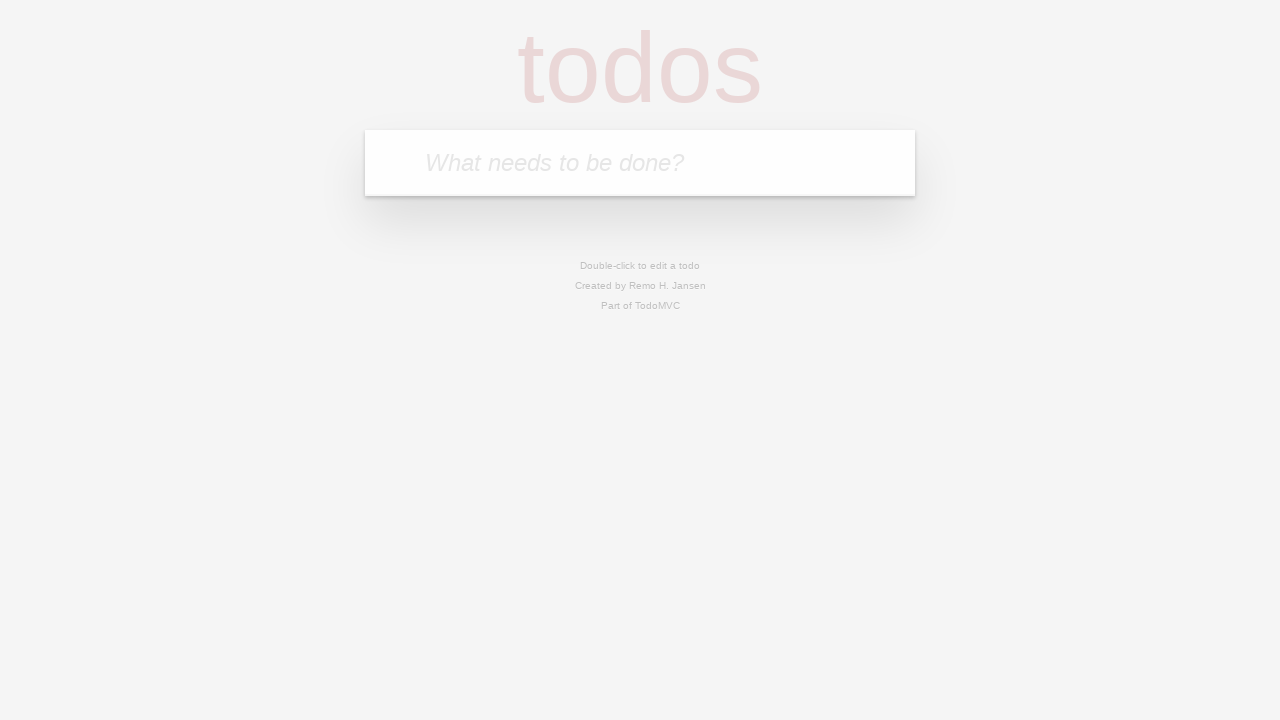

Verified that the todo input field is displayed
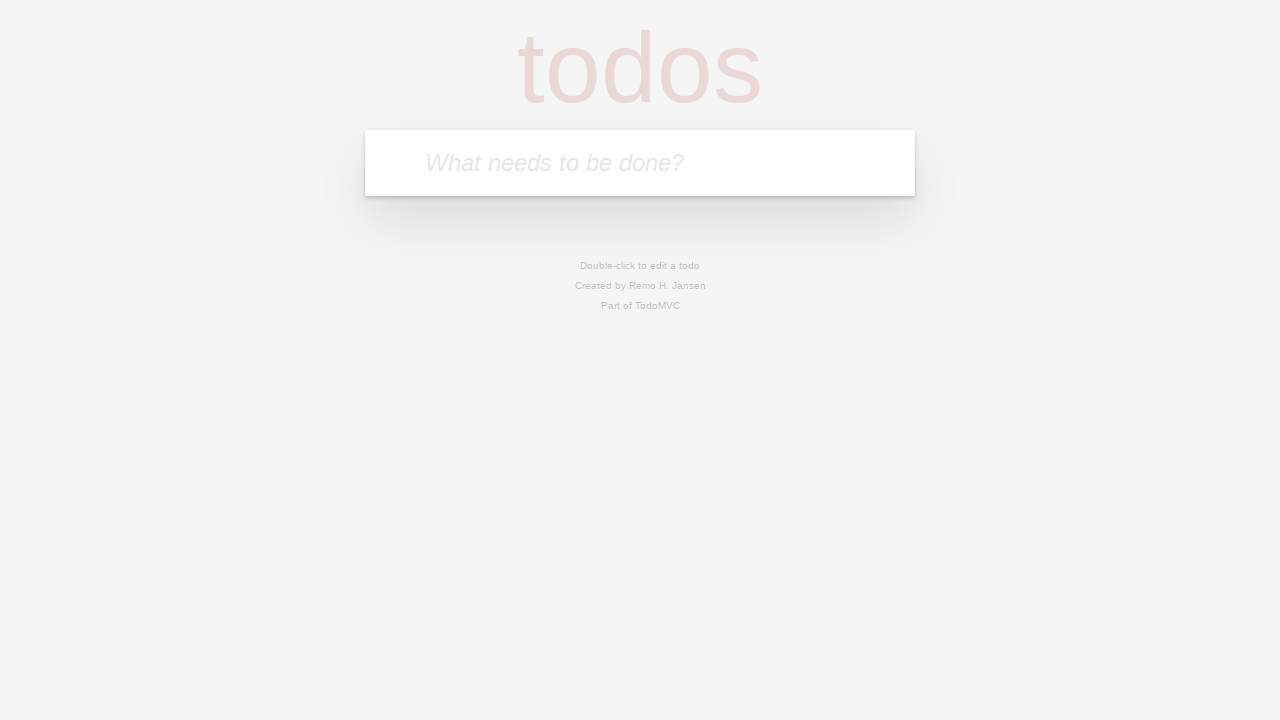

Set todo value to 'abcdefghiklmnopqrstuvwxyz'
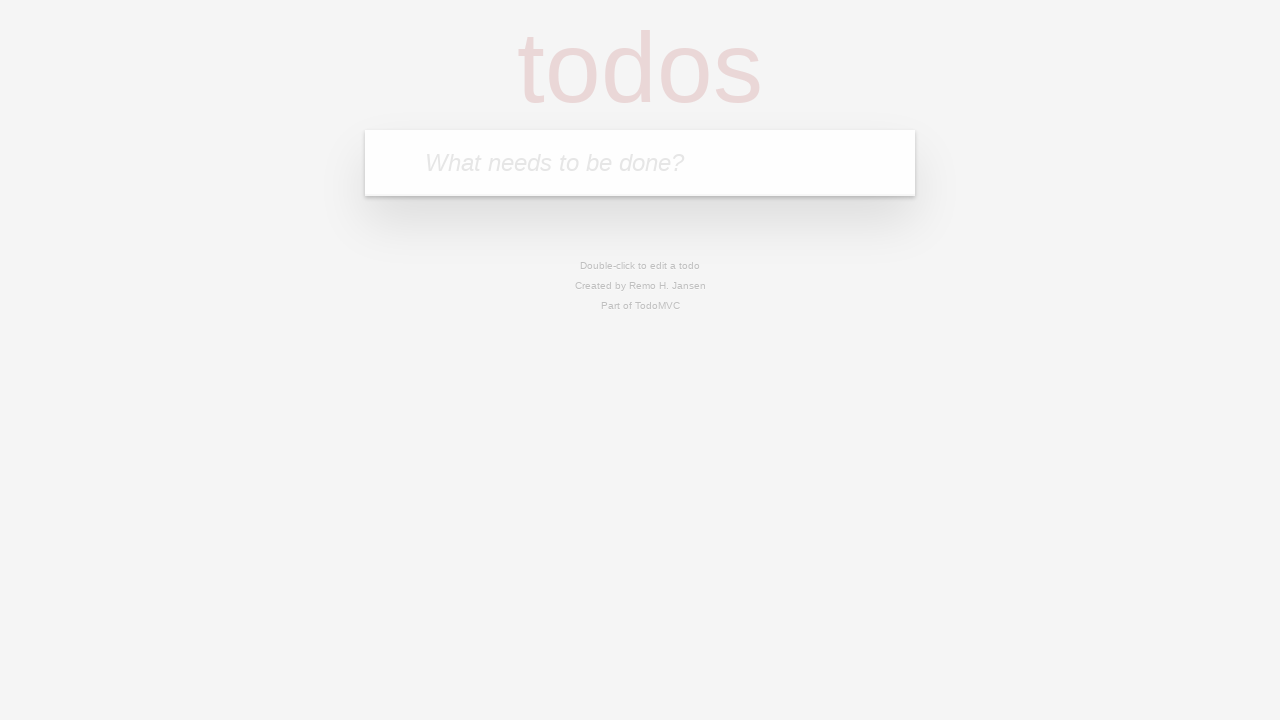

Filled the todo input field with the todo value on input.new-todo
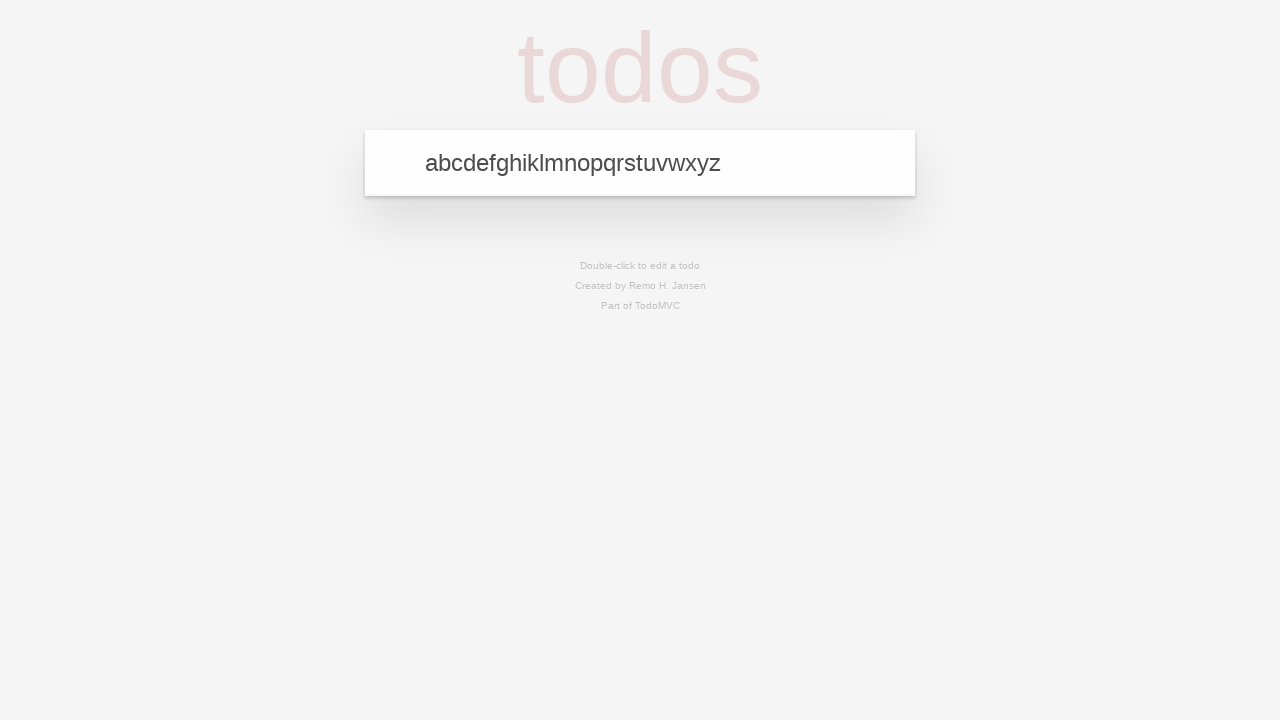

Pressed Enter to add the todo item on input.new-todo
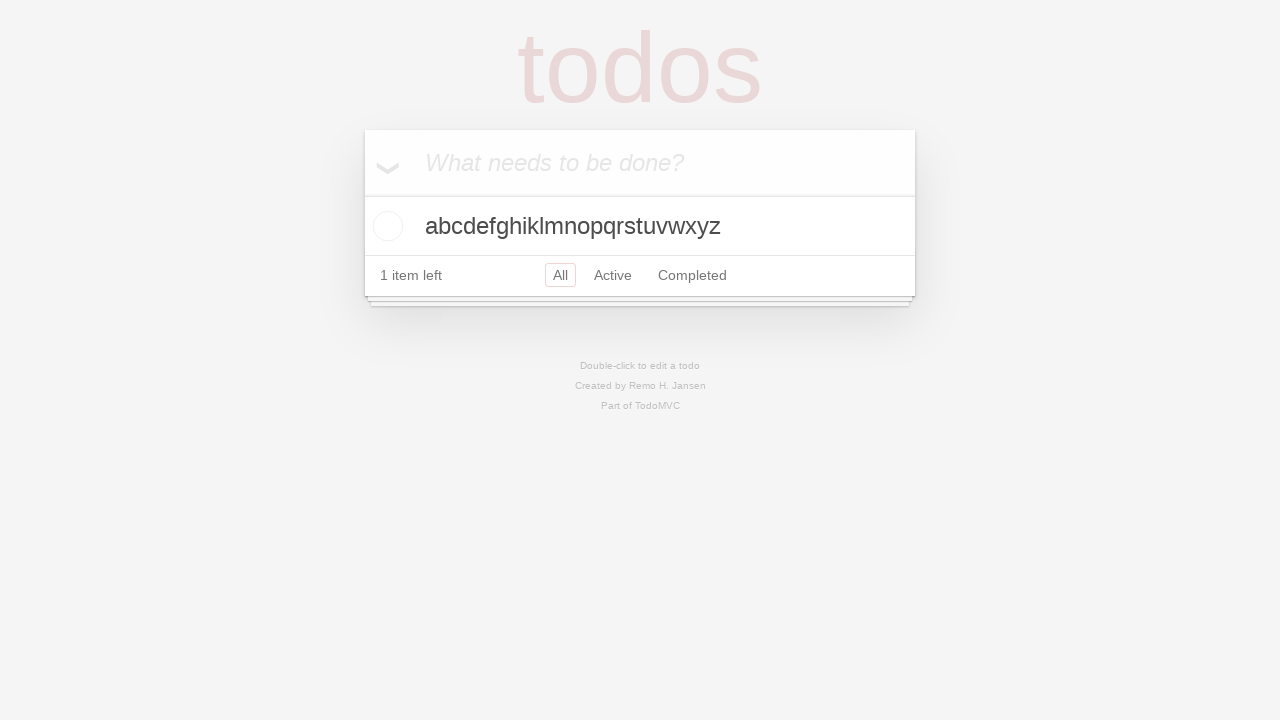

Waited for the todo list to appear
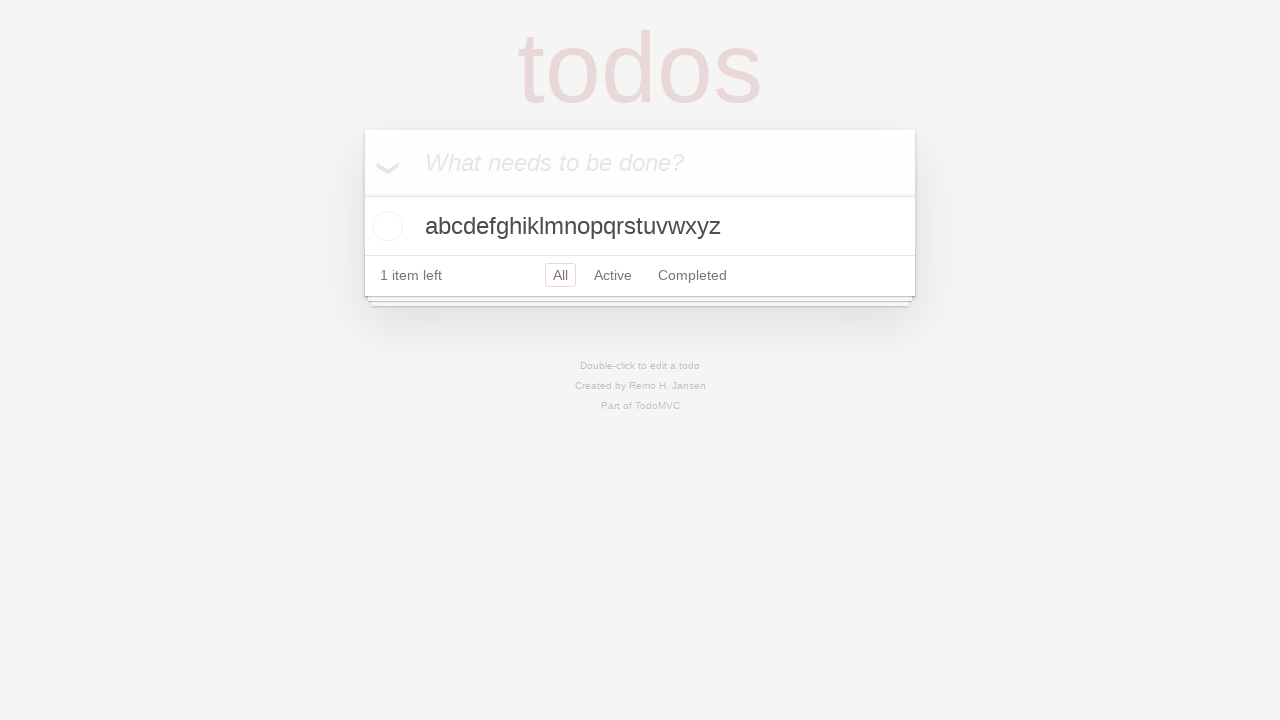

Verified that the todo list is visible
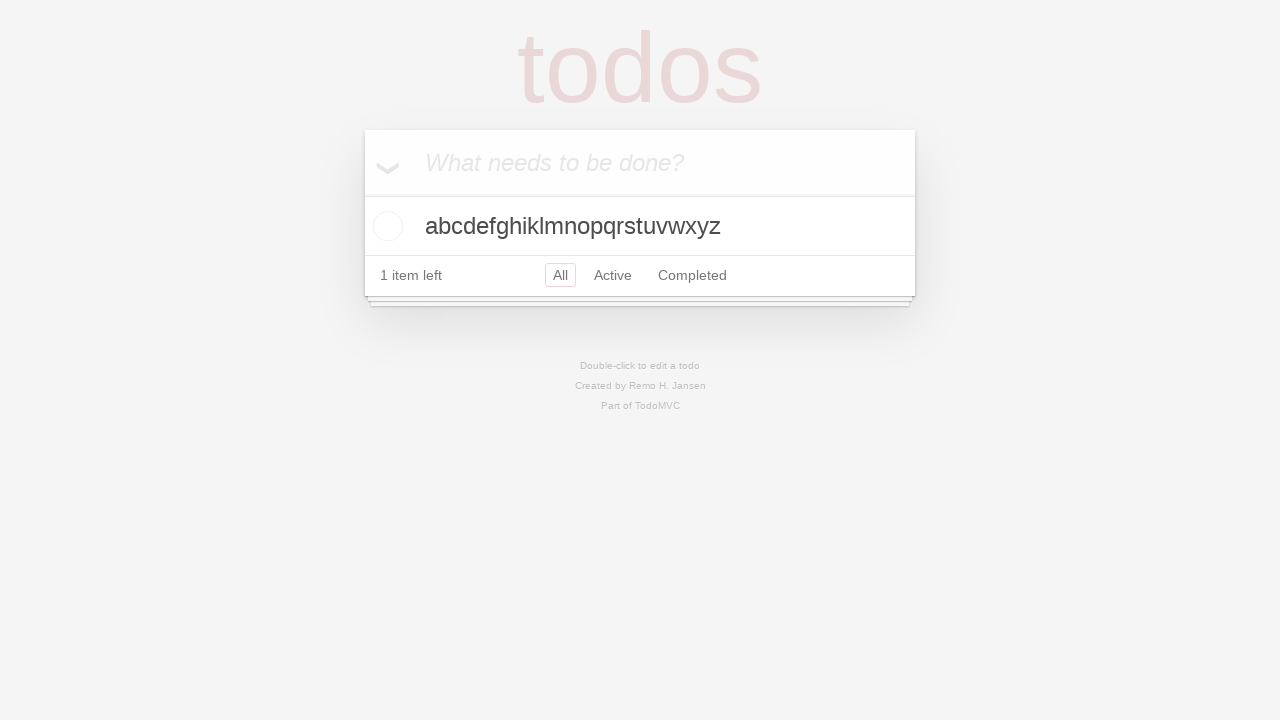

Retrieved todo count: 1 item left
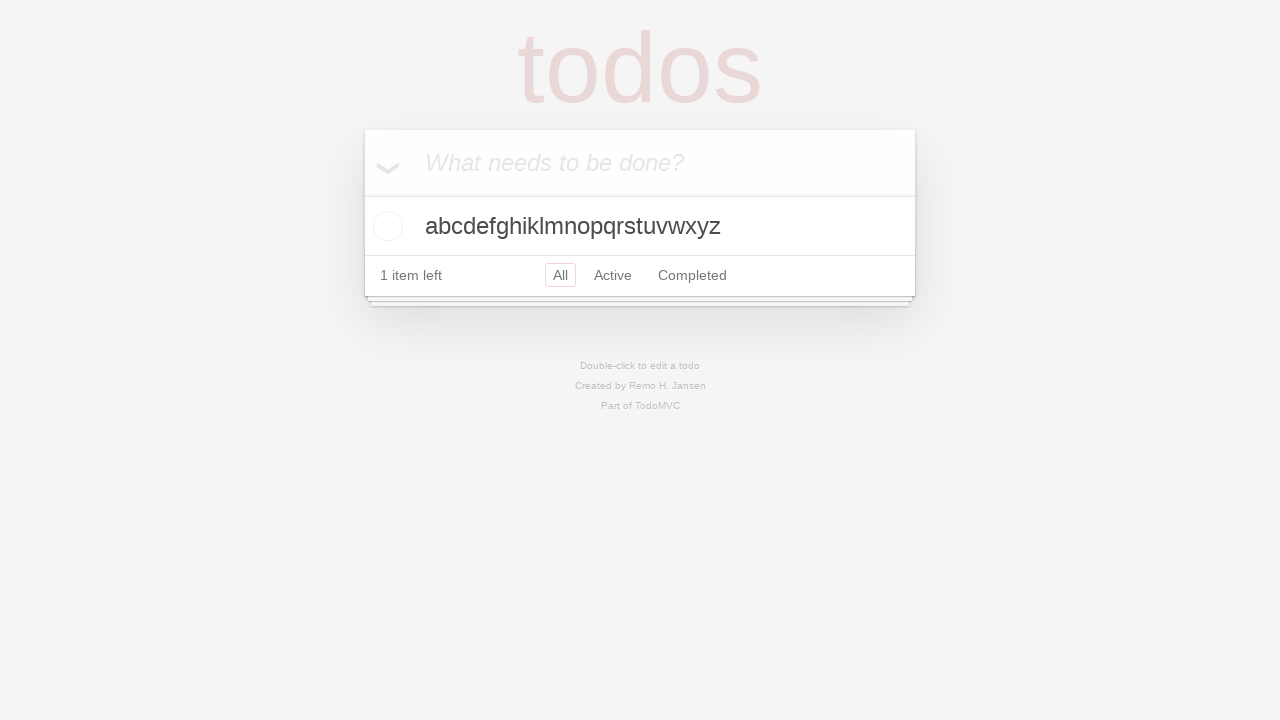

Double-clicked on the first todo item label to enter edit mode at (640, 226) on .todo-list li:first-child label
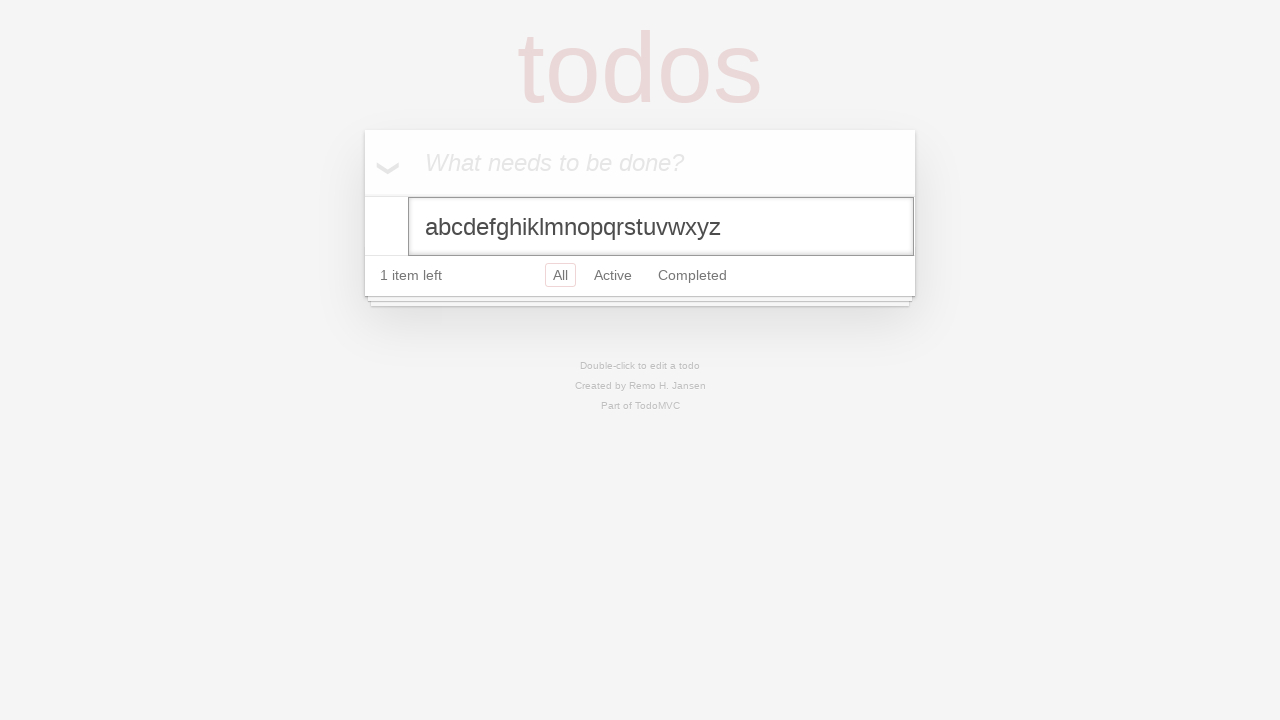

Waited for the edit mode input field to appear
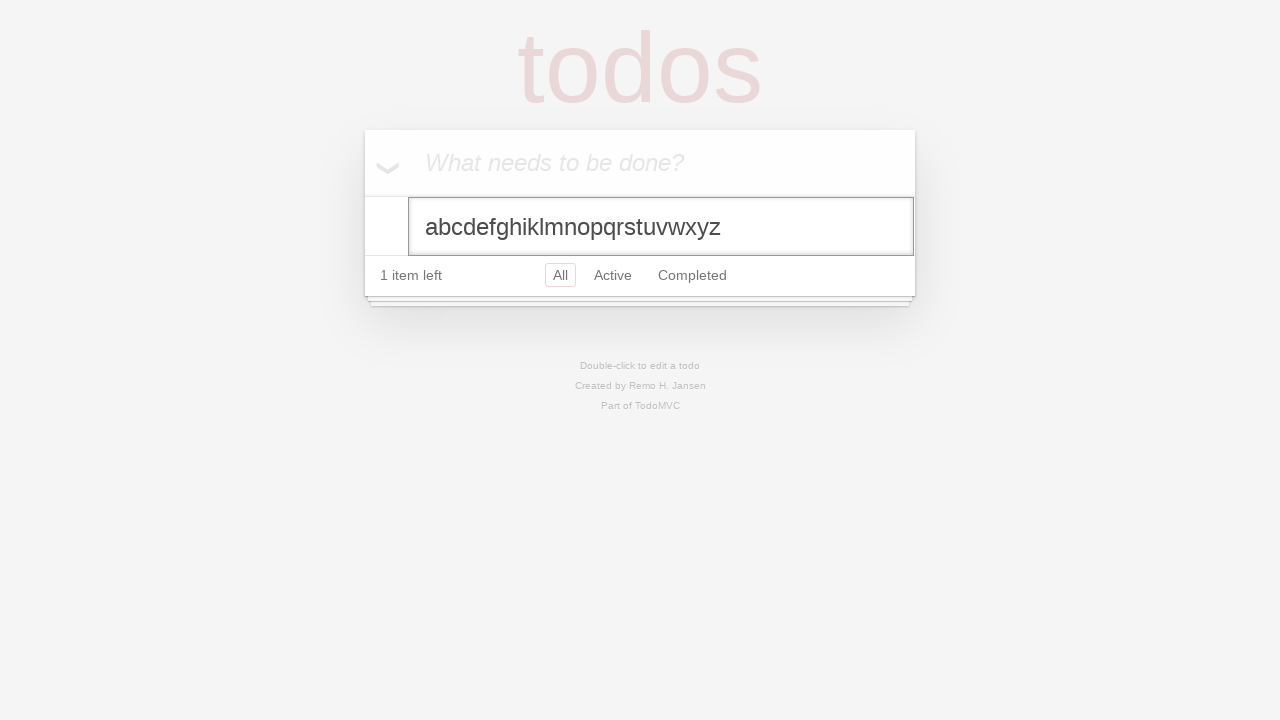

Filled the edit field with new value 'abc' on .todo-list li.editing input.edit
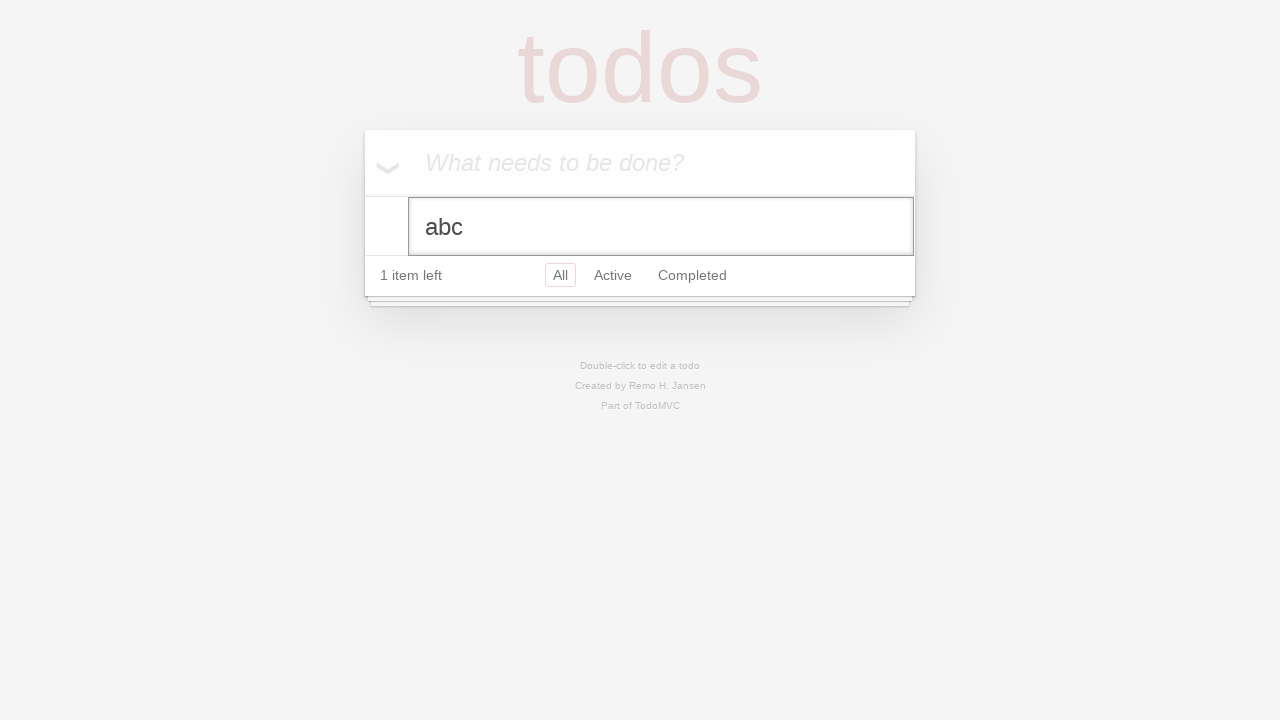

Pressed Enter to save the edited todo item on .todo-list li.editing input.edit
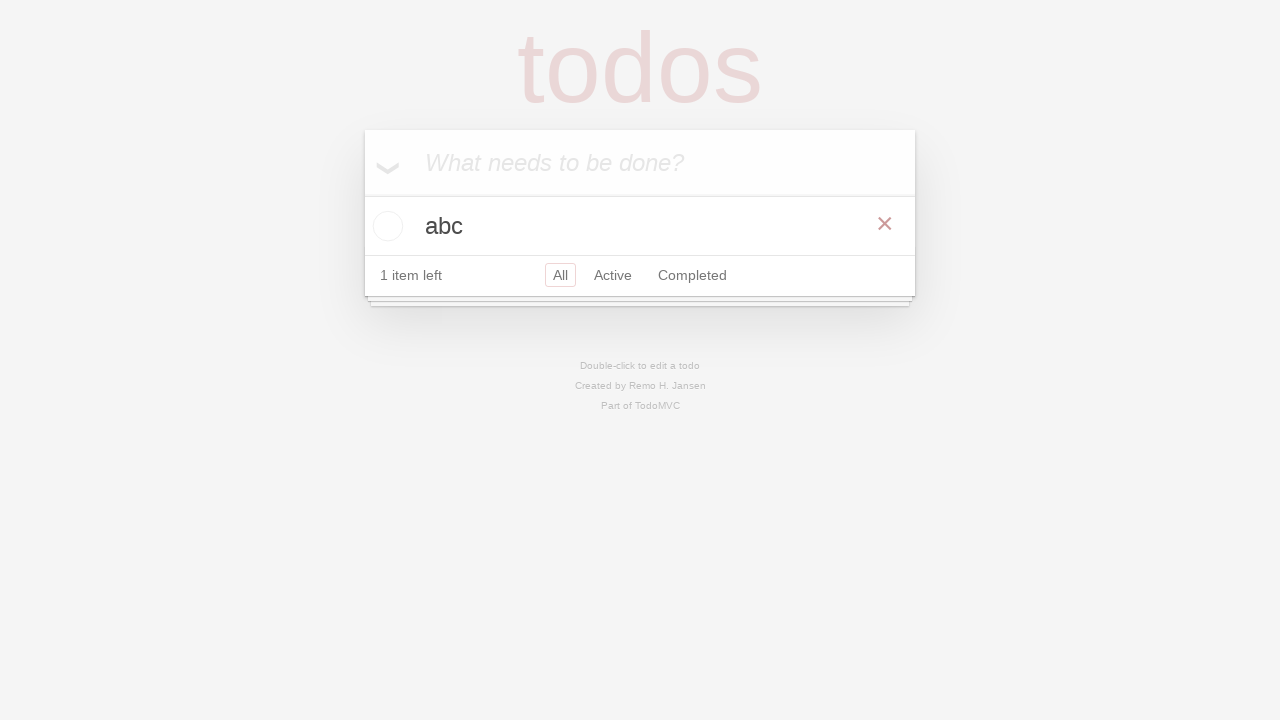

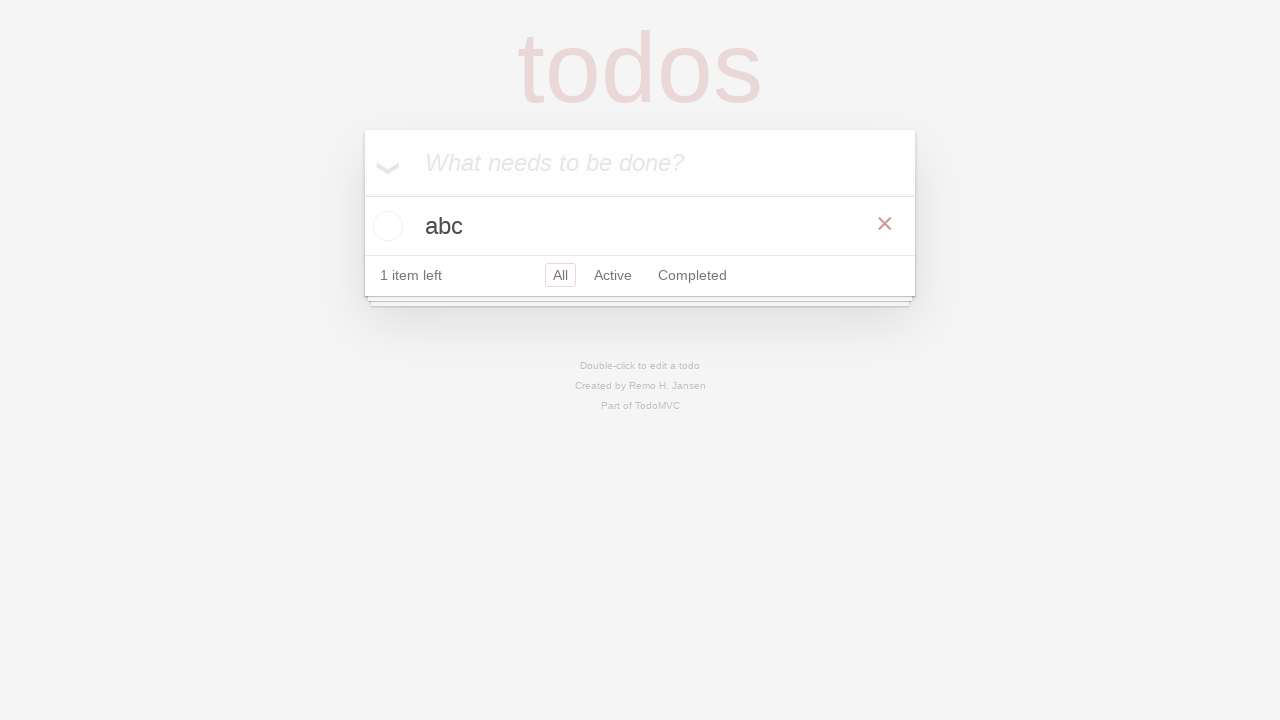